Tests hover functionality by moving mouse over an age input field and verifying a tooltip appears with specific text

Starting URL: https://automationfc.github.io/jquery-tooltip/

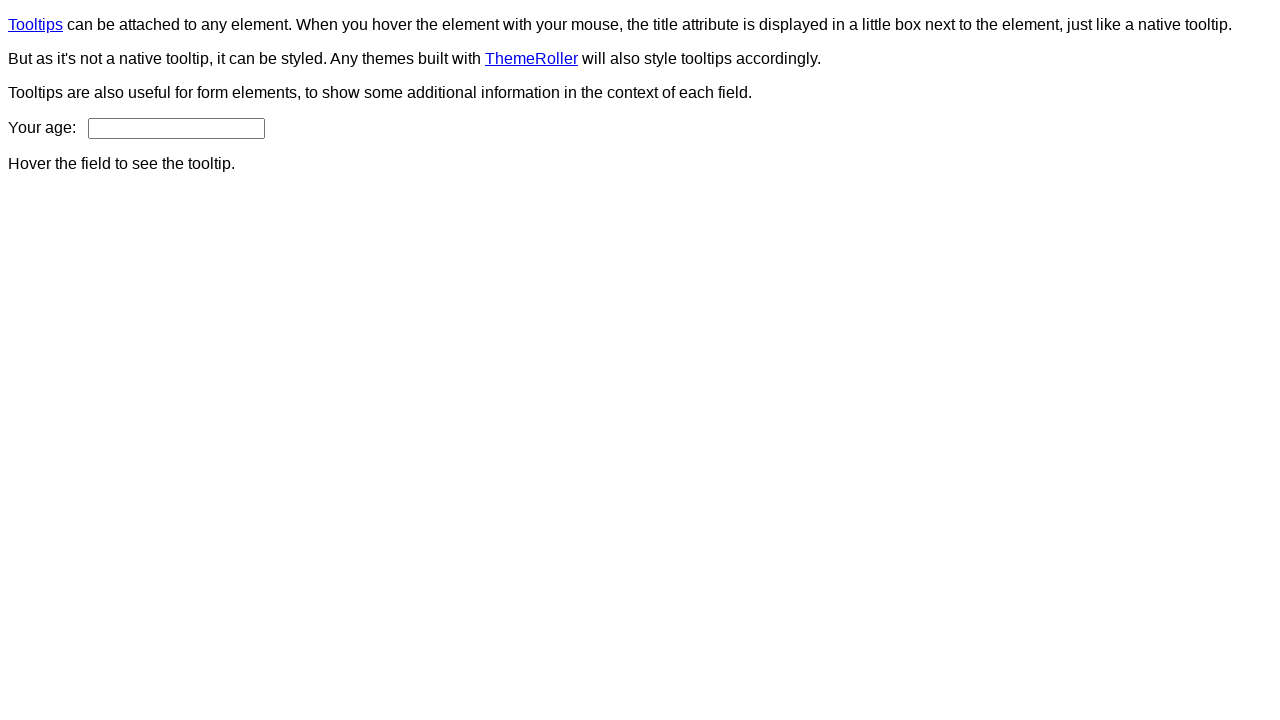

Navigated to jQuery tooltip test page
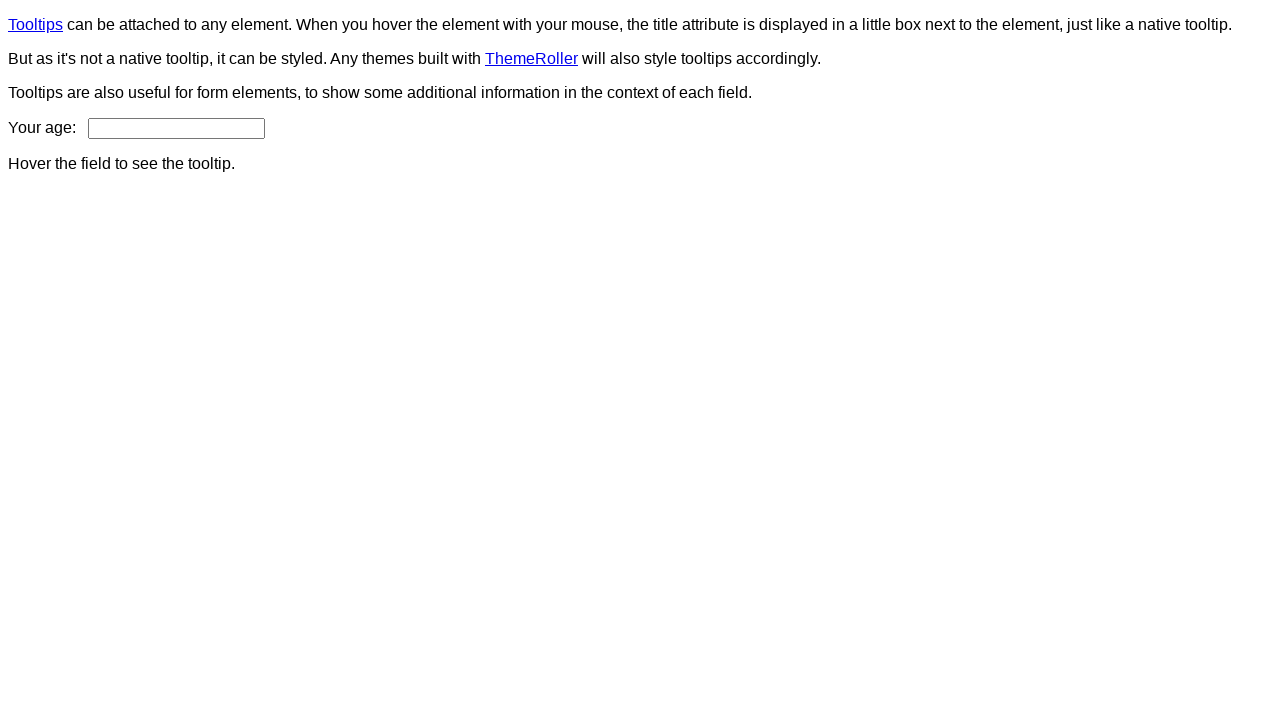

Hovered over age input field at (176, 128) on input#age
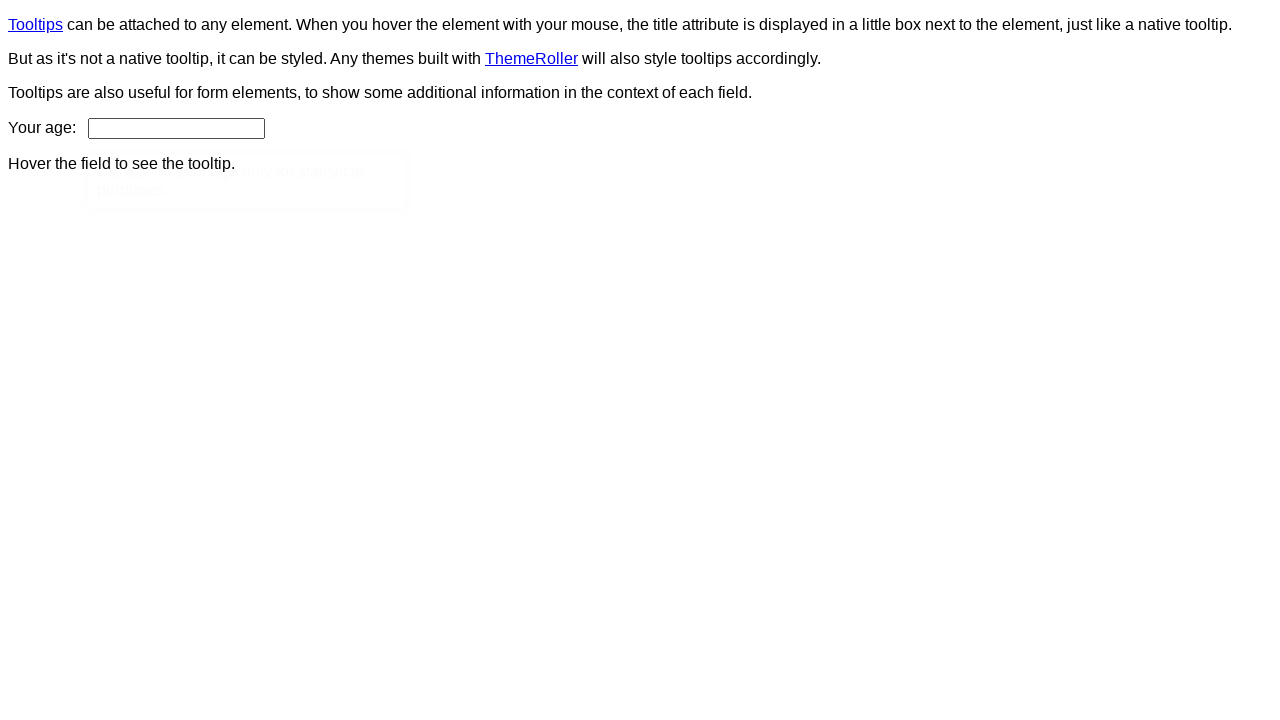

Tooltip element appeared on page
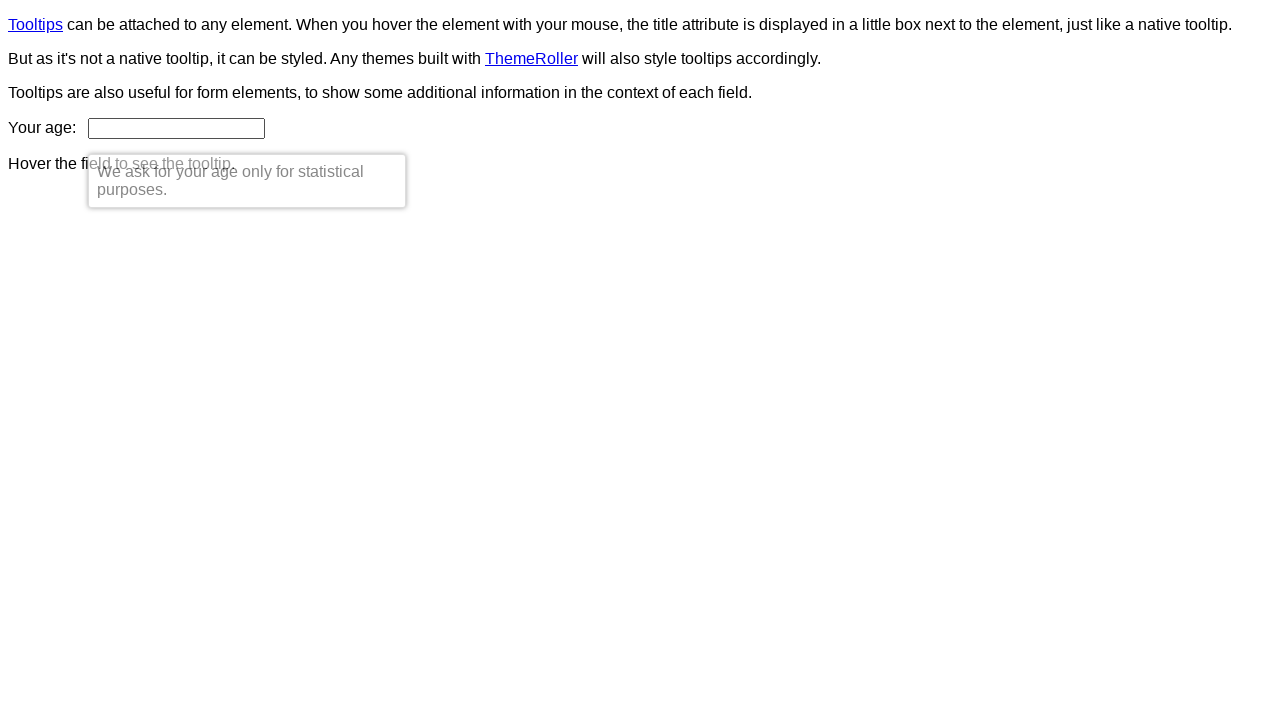

Retrieved tooltip text content
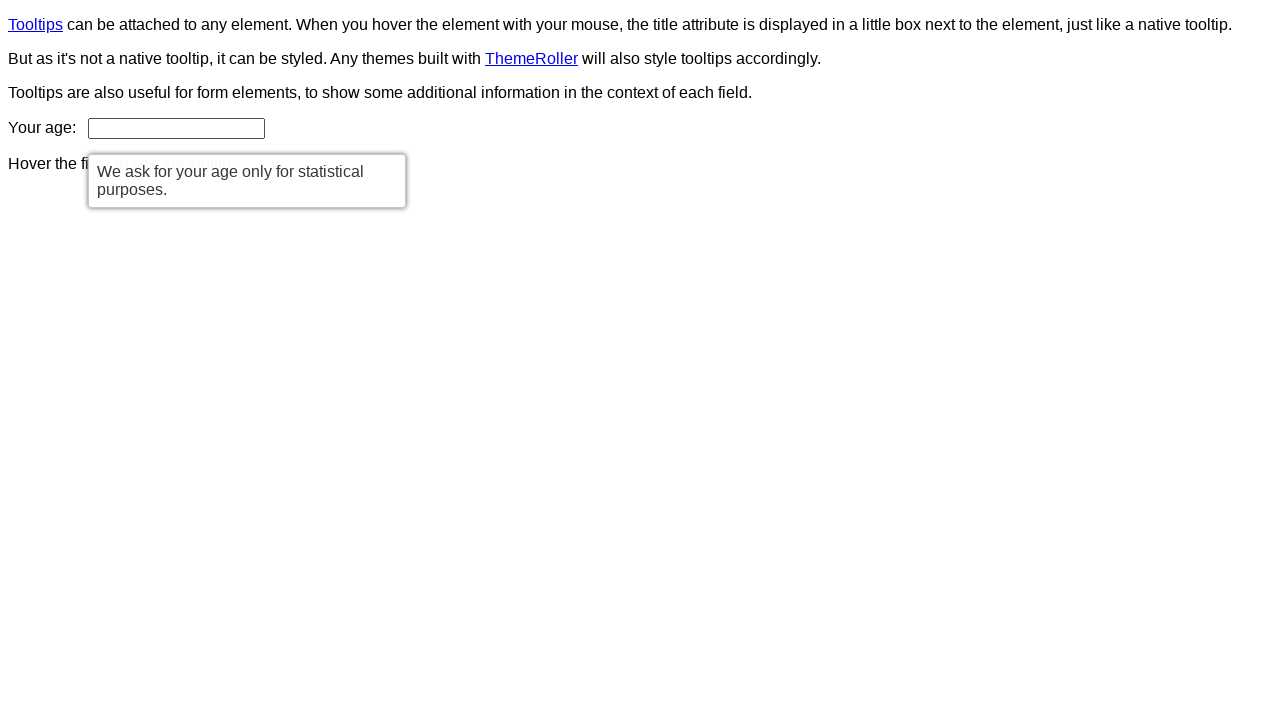

Verified tooltip displays correct text: 'We ask for your age only for statistical purposes.'
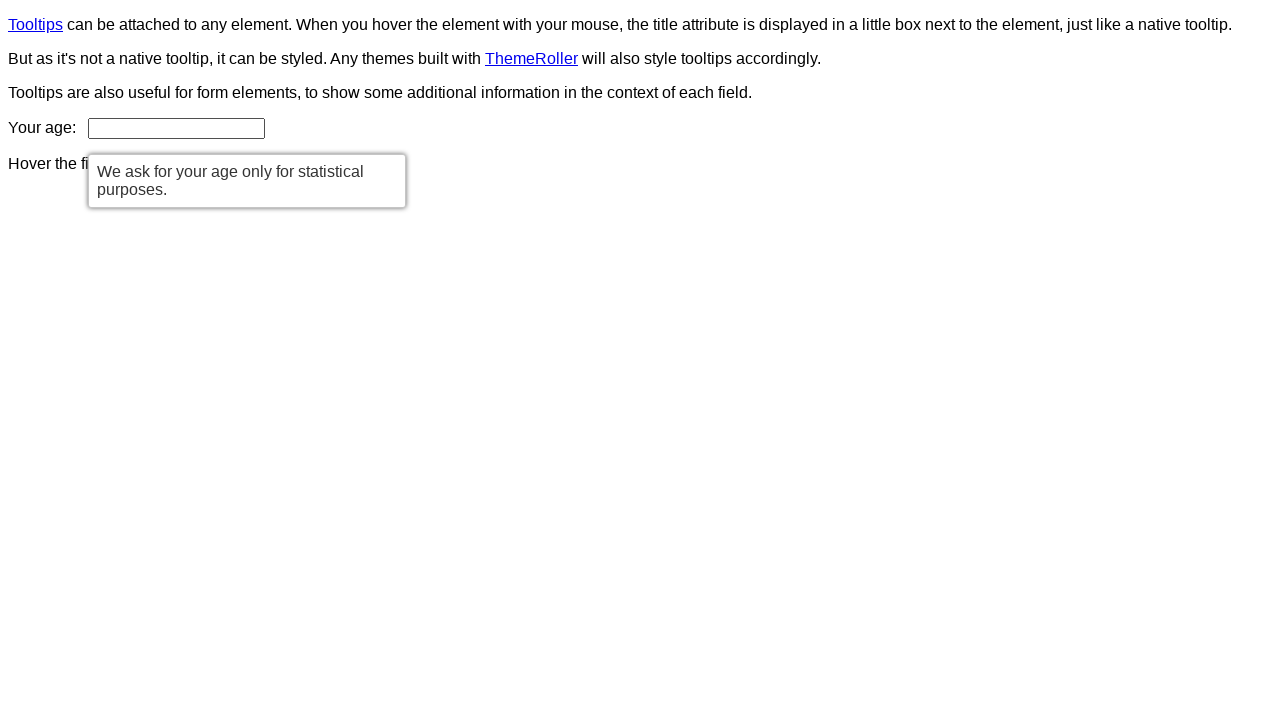

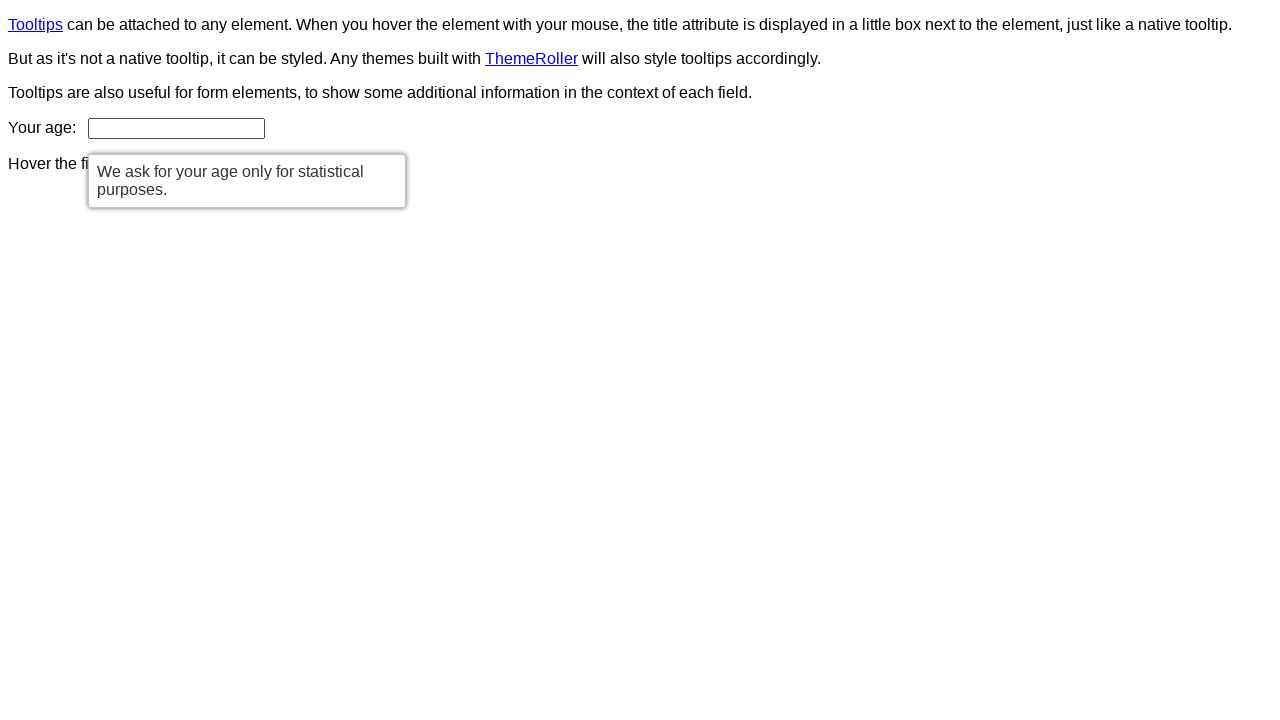